Tests JavaScript alert handling: clicks a button to trigger an alert and accepts it, waits for a timed alert and accepts it, then clicks a confirm button and dismisses the dialog.

Starting URL: https://demoqa.com/alerts

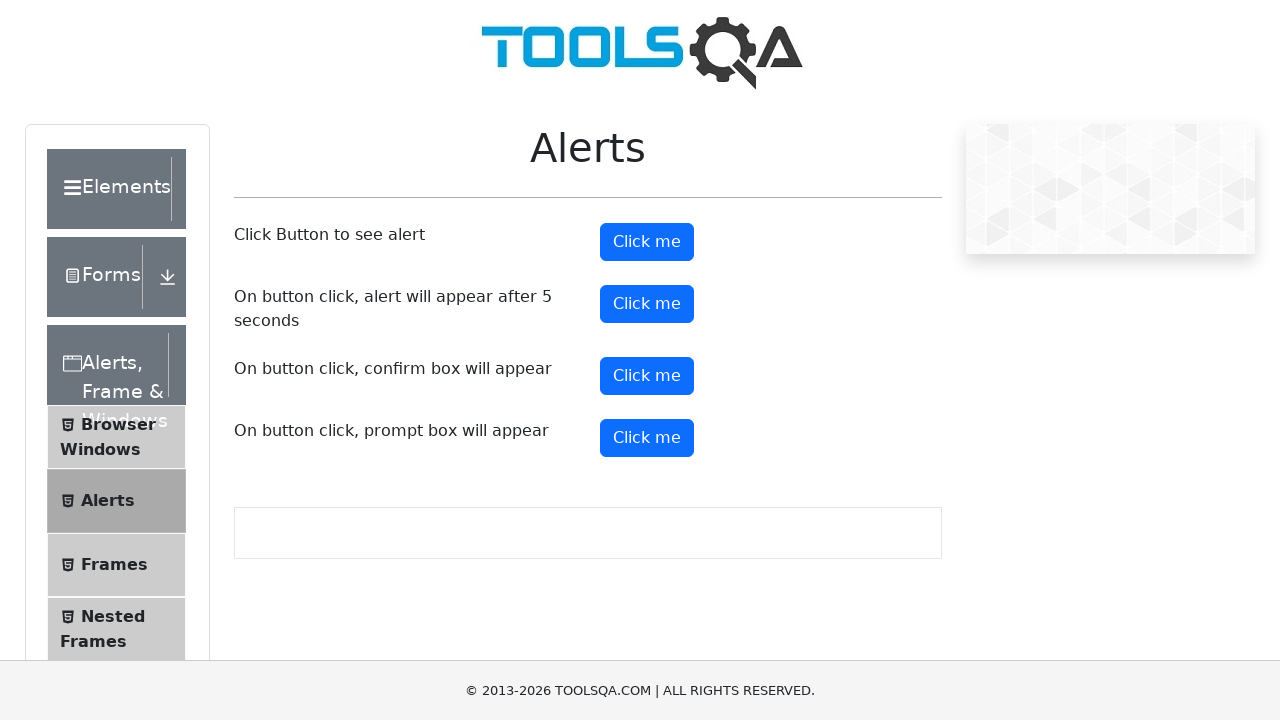

Clicked alert button to trigger alert at (647, 242) on #alertButton
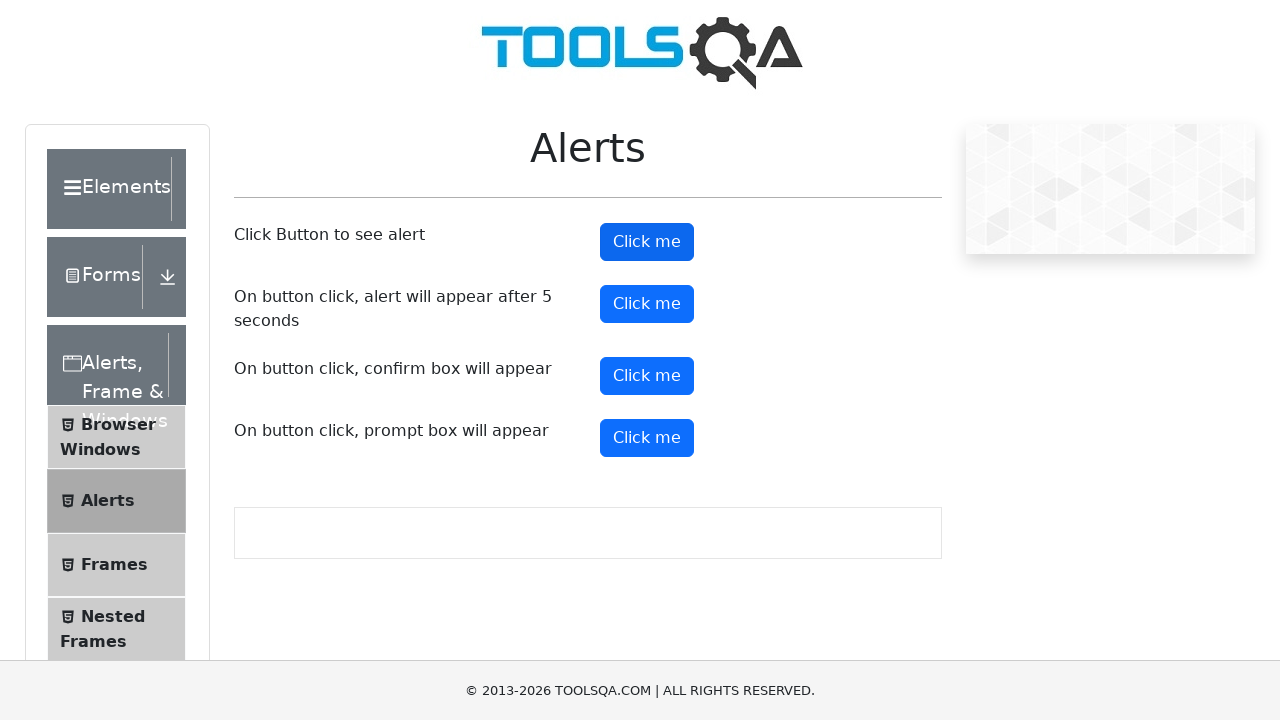

Set up dialog handler to accept alerts
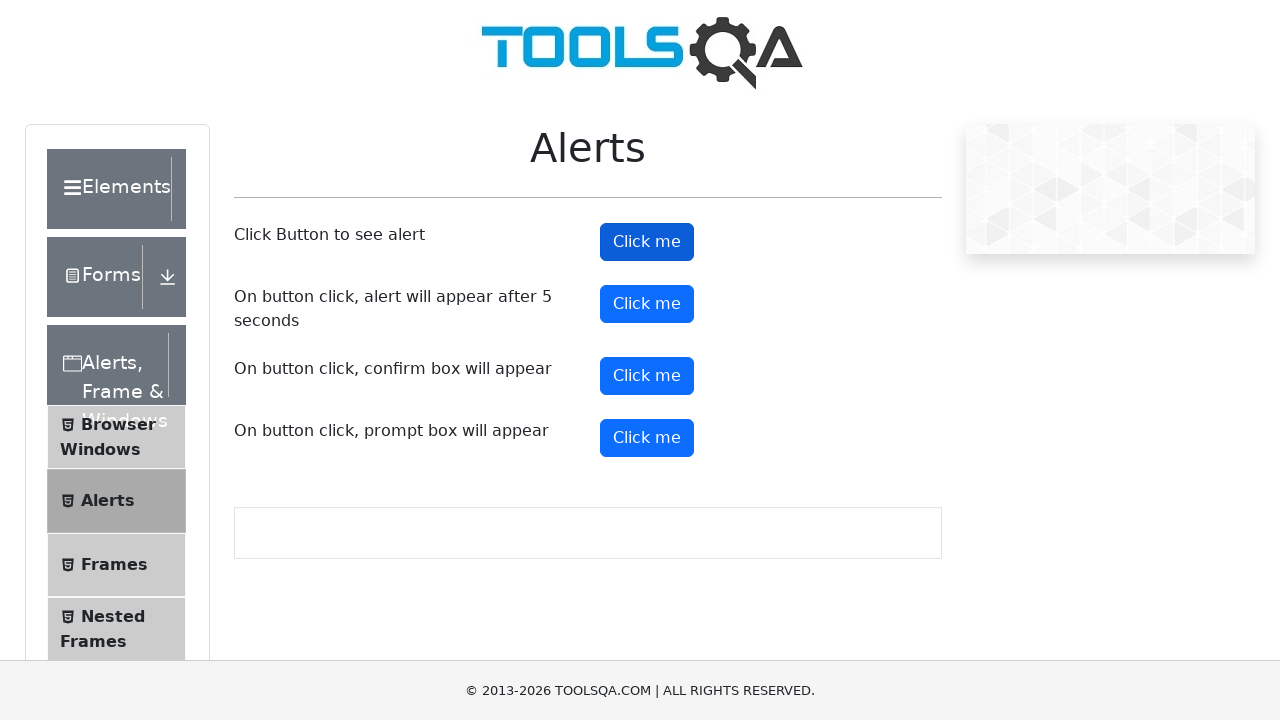

Registered one-time dialog handler to accept alert
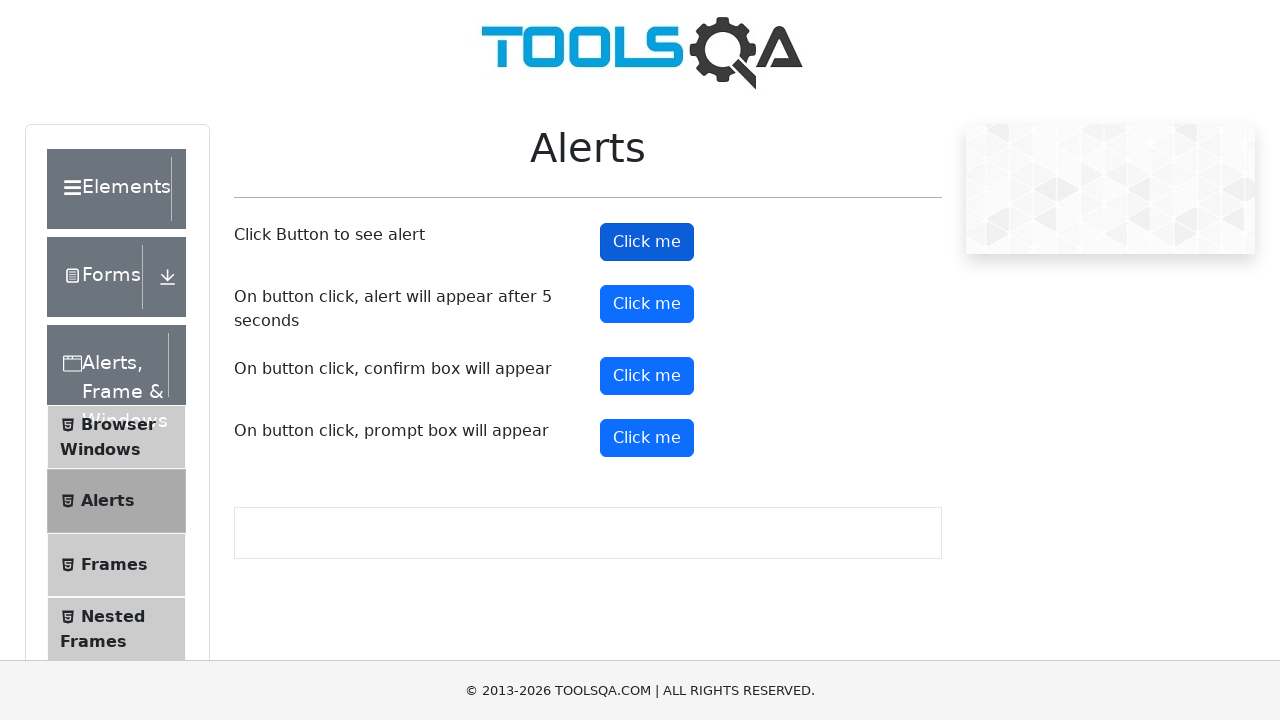

Clicked alert button and accepted the alert dialog at (647, 242) on #alertButton
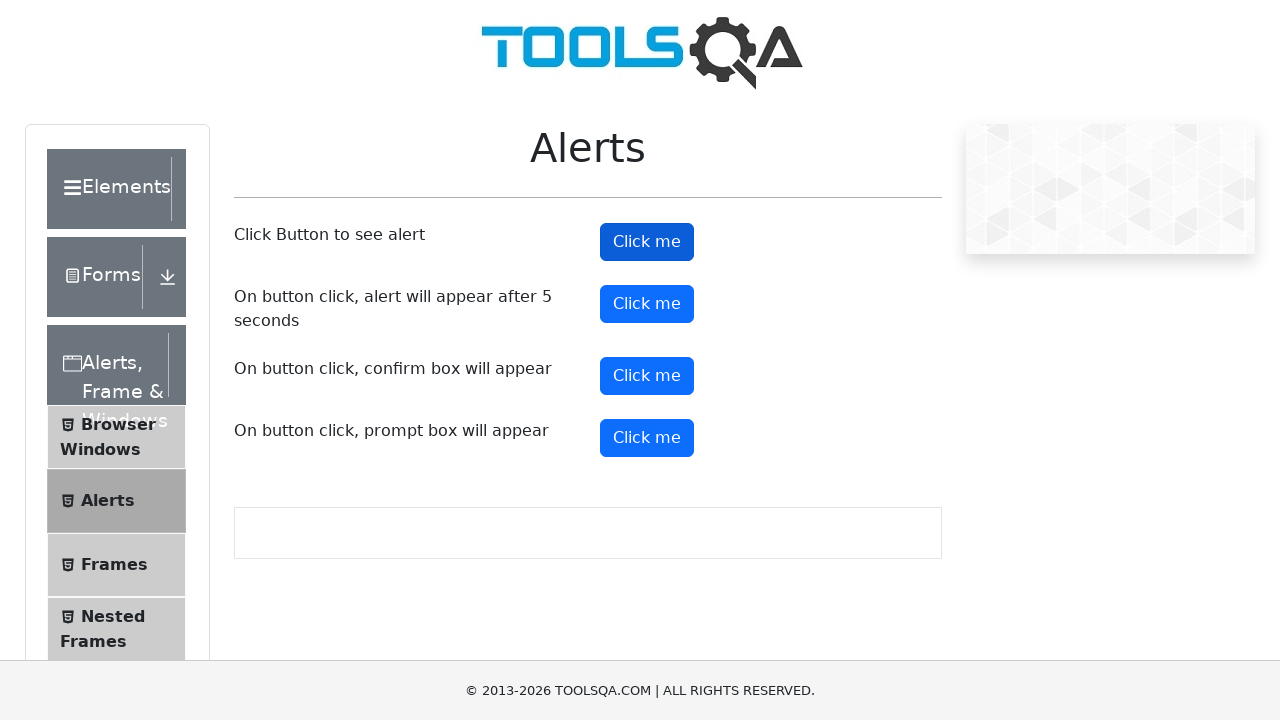

Registered one-time dialog handler for timed alert
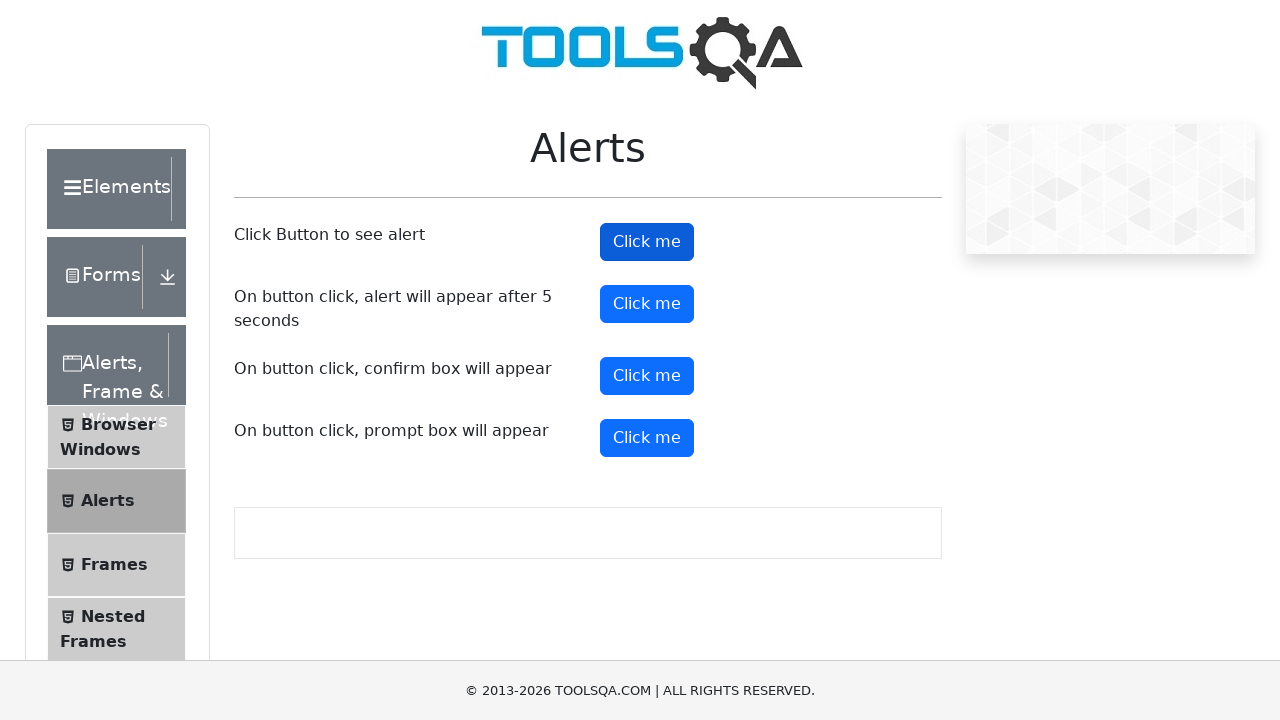

Clicked timer alert button at (647, 304) on #timerAlertButton
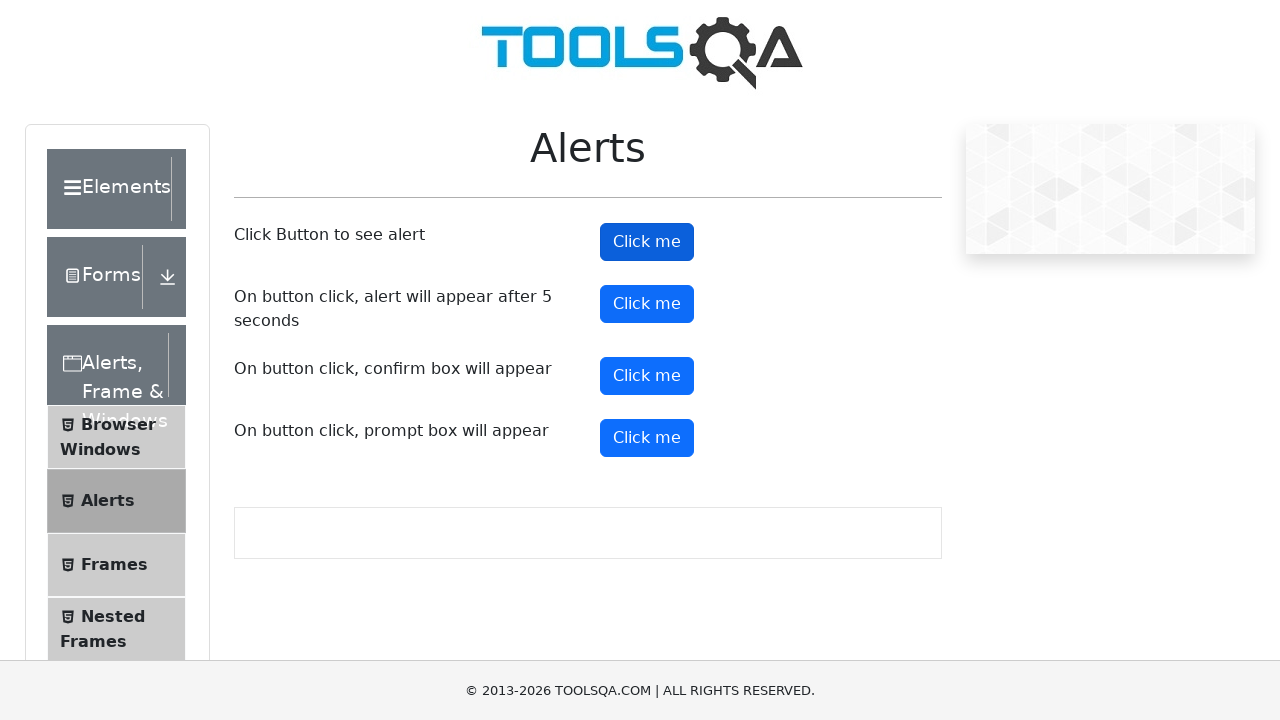

Waited 6 seconds for timed alert to appear and be accepted
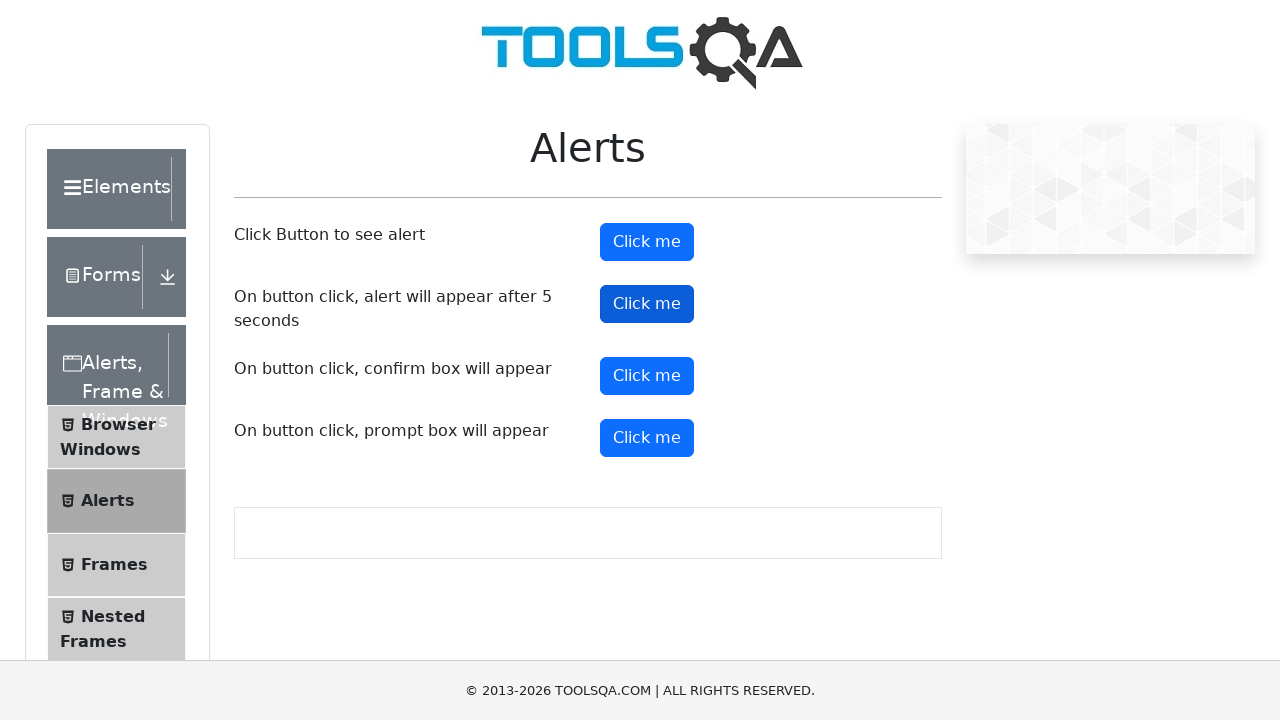

Registered one-time dialog handler to dismiss confirmation
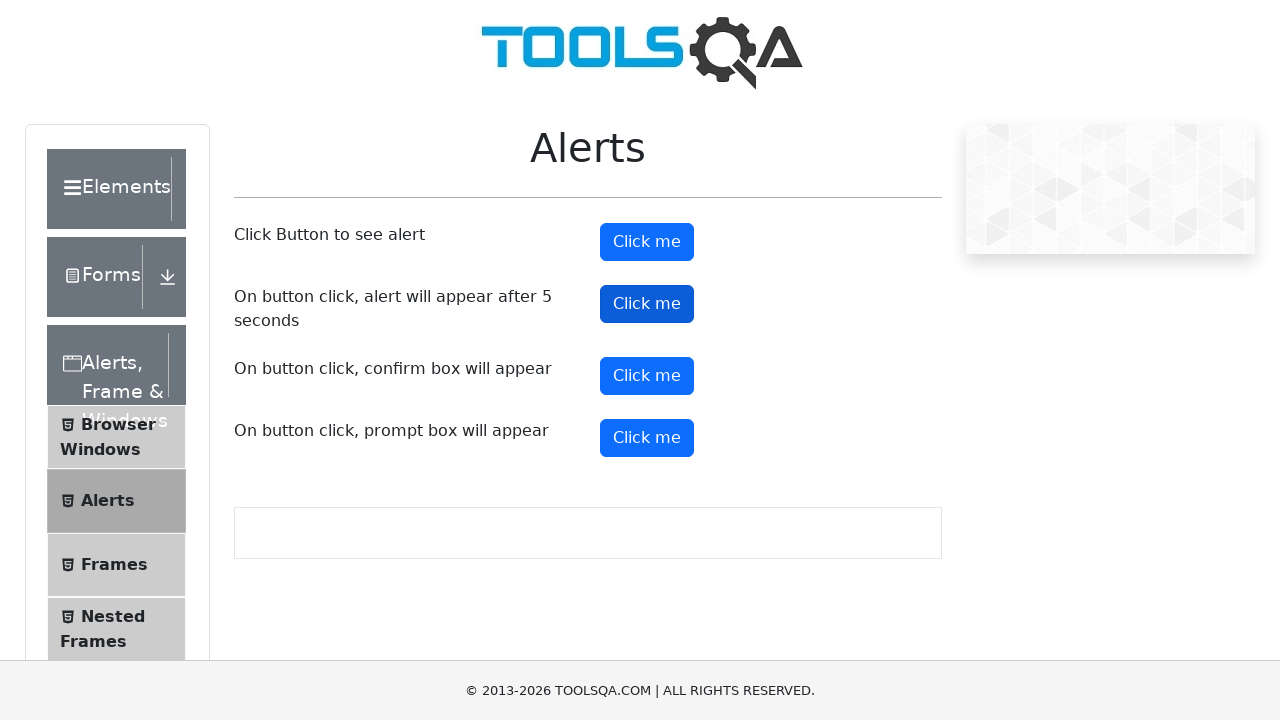

Clicked confirm button and dismissed the dialog at (647, 376) on #confirmButton
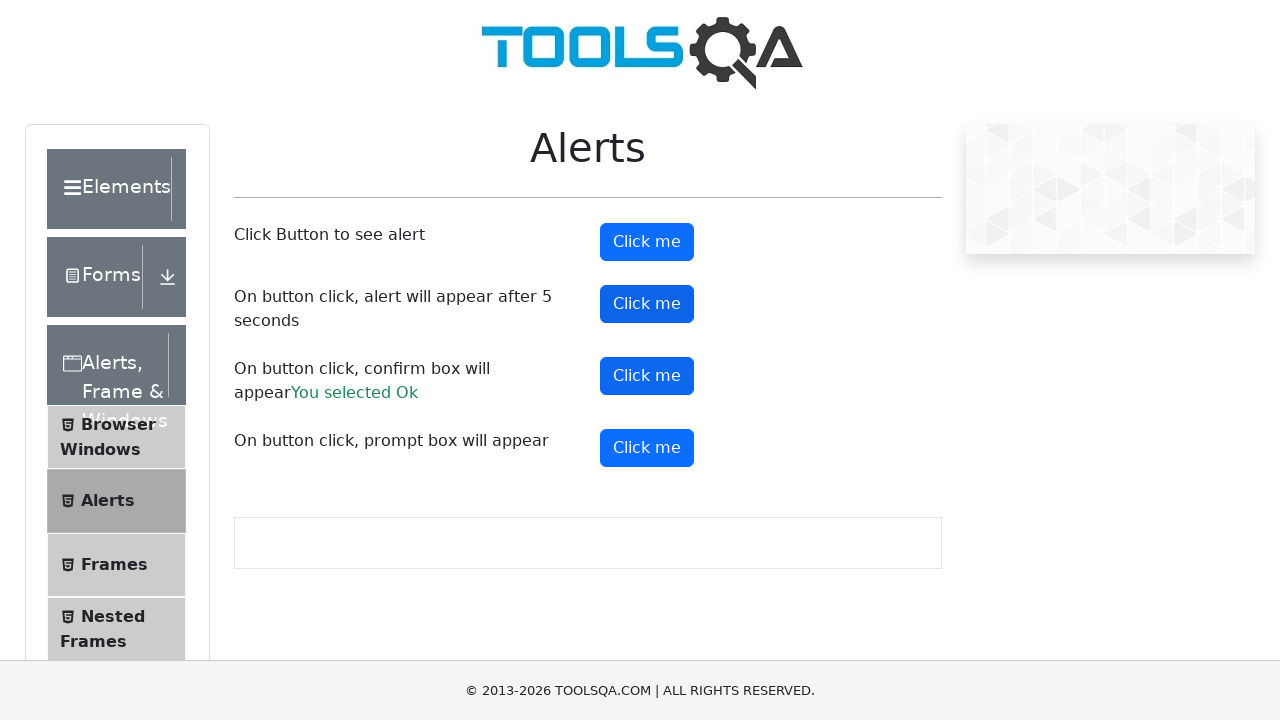

Verified confirm result text is displayed
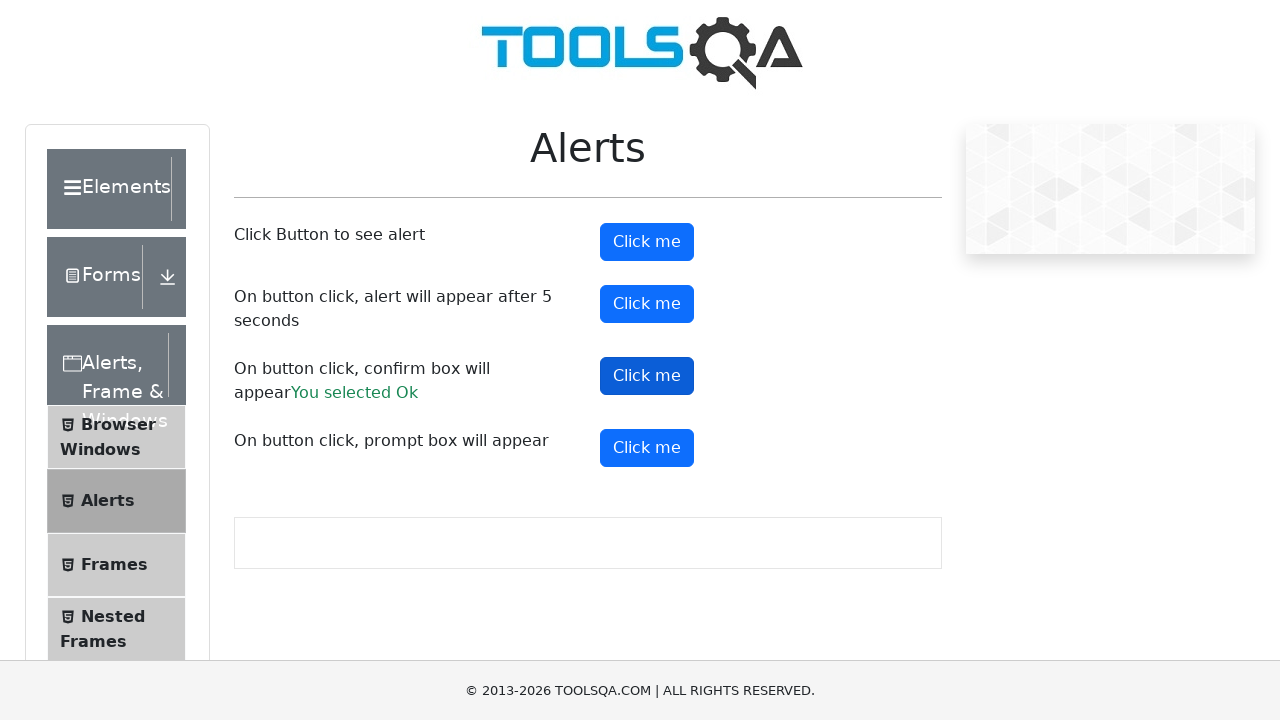

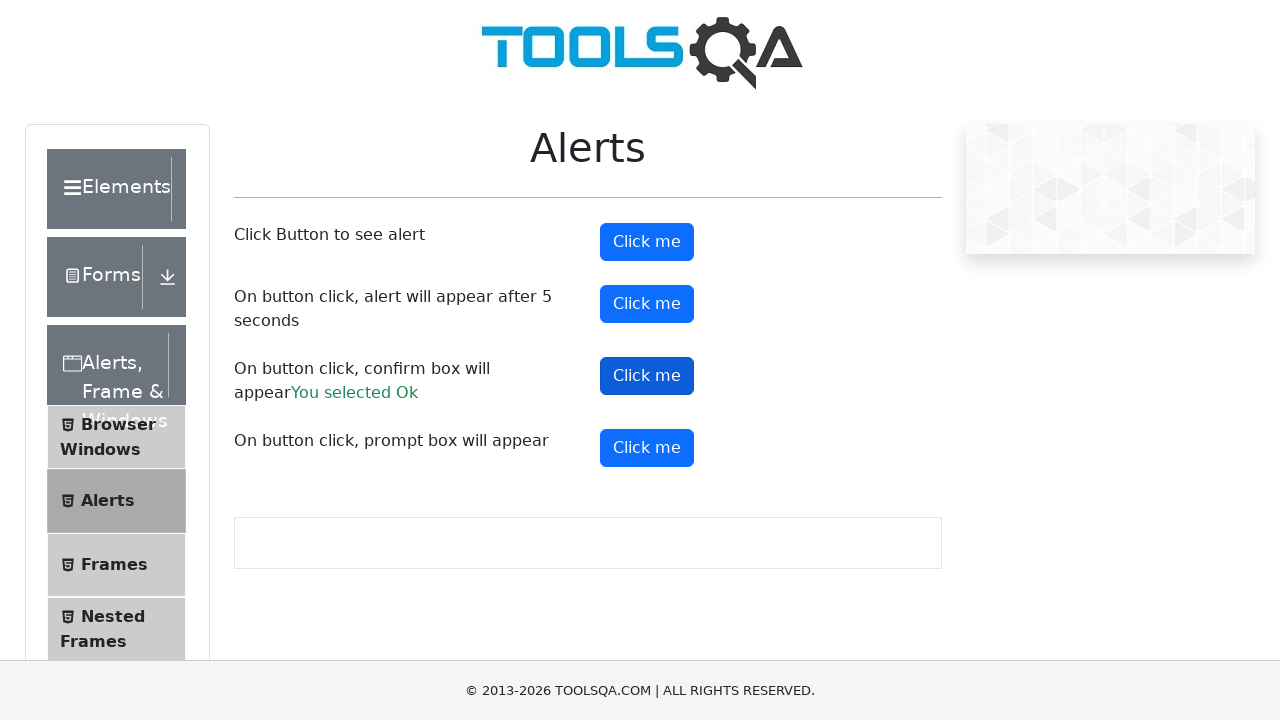